Tests new browser window functionality by clicking a button that opens a new window, switching to that window, and verifying the header text is displayed.

Starting URL: https://demoqa.com/browser-windows

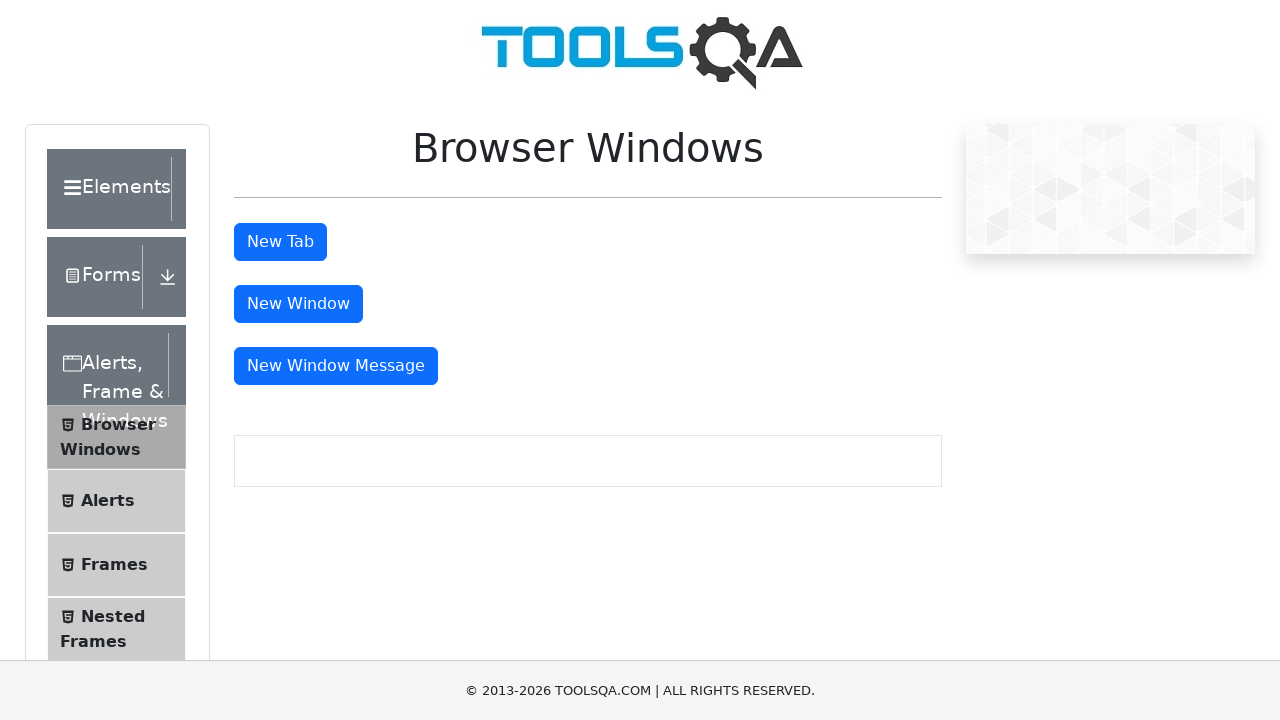

Clicked the New Window button at (298, 304) on #windowButton
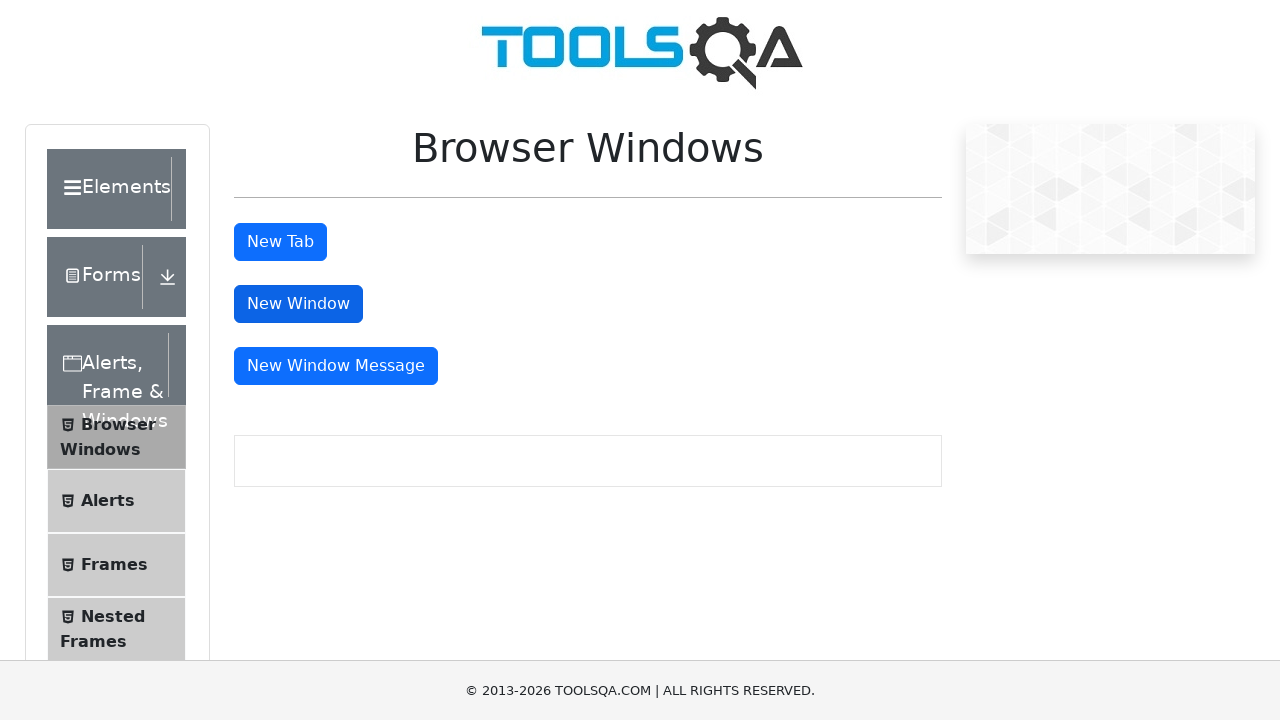

Clicked New Window button and captured new page context at (298, 304) on #windowButton
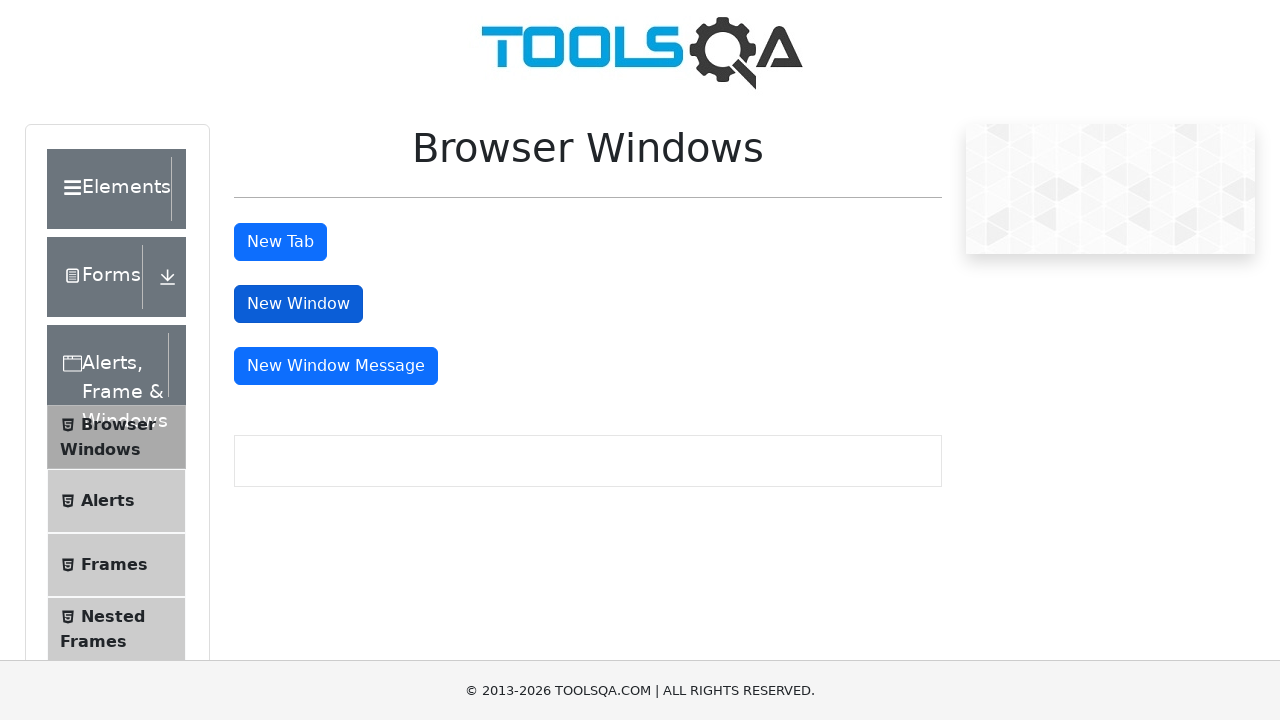

Retrieved the new window page object
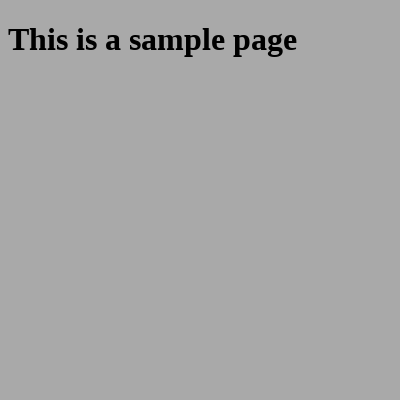

New window page finished loading
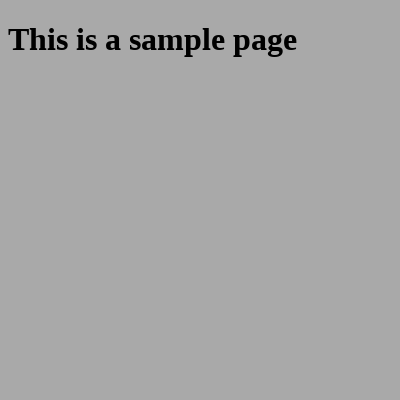

Header element (#sampleHeading) is present in the new window
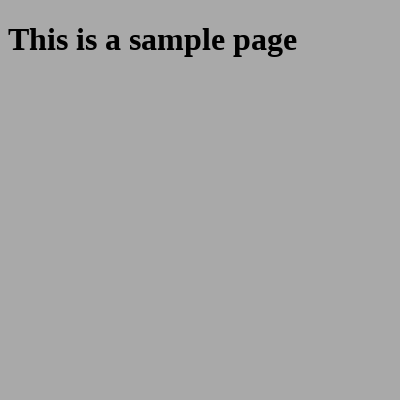

Retrieved header text: 'This is a sample page'
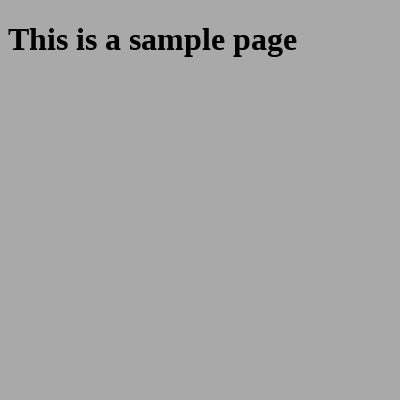

Closed the new window
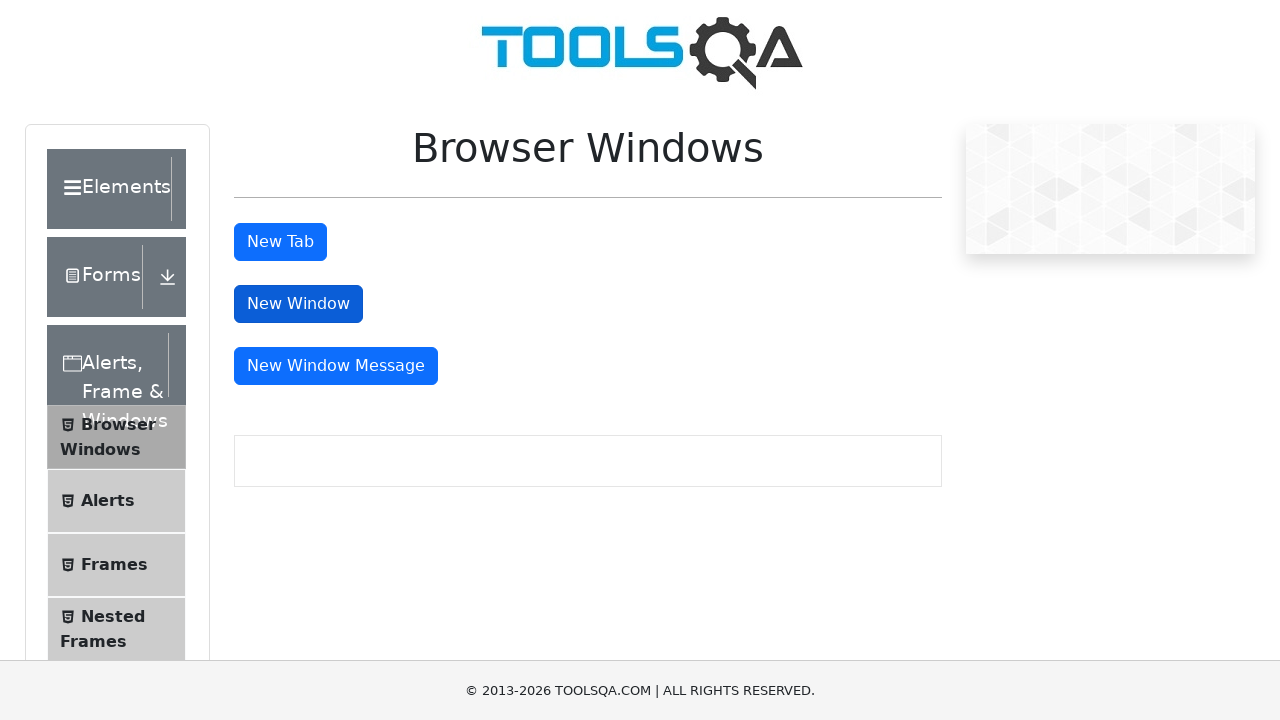

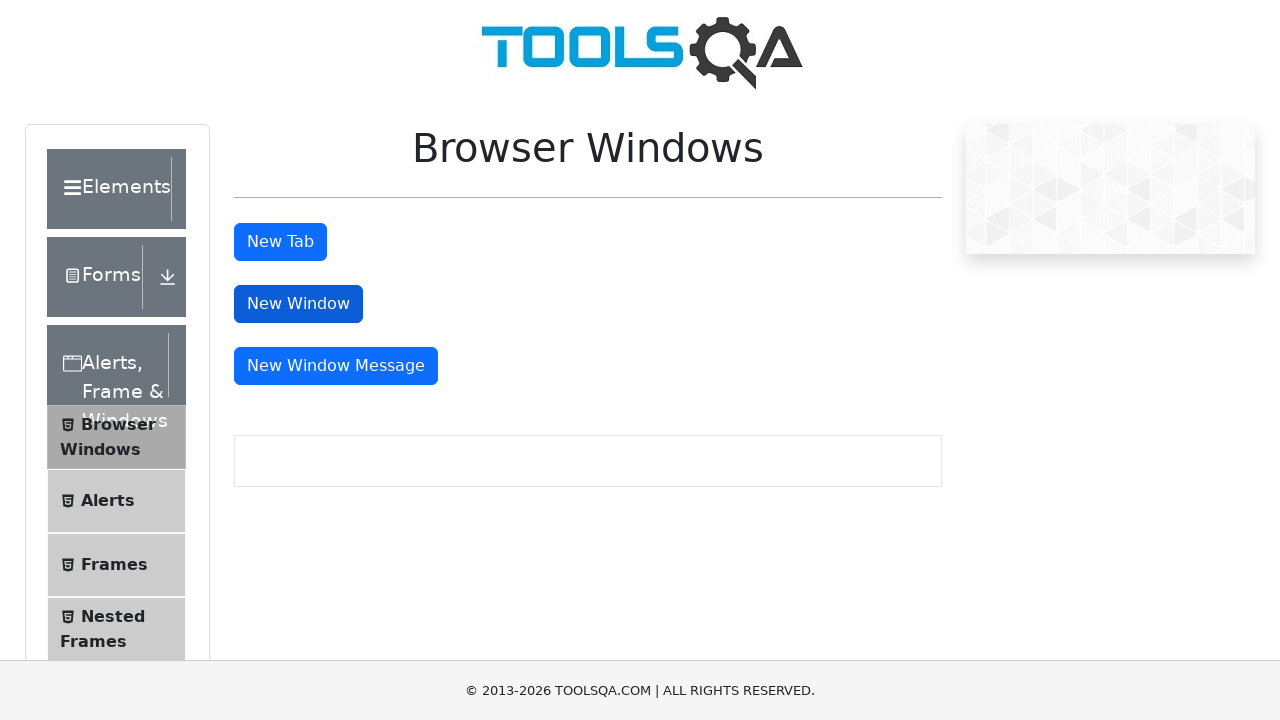